Tests browser navigation commands including navigating to different URLs, going back, going forward, and refreshing the page

Starting URL: https://demo.nopcommerce.com/

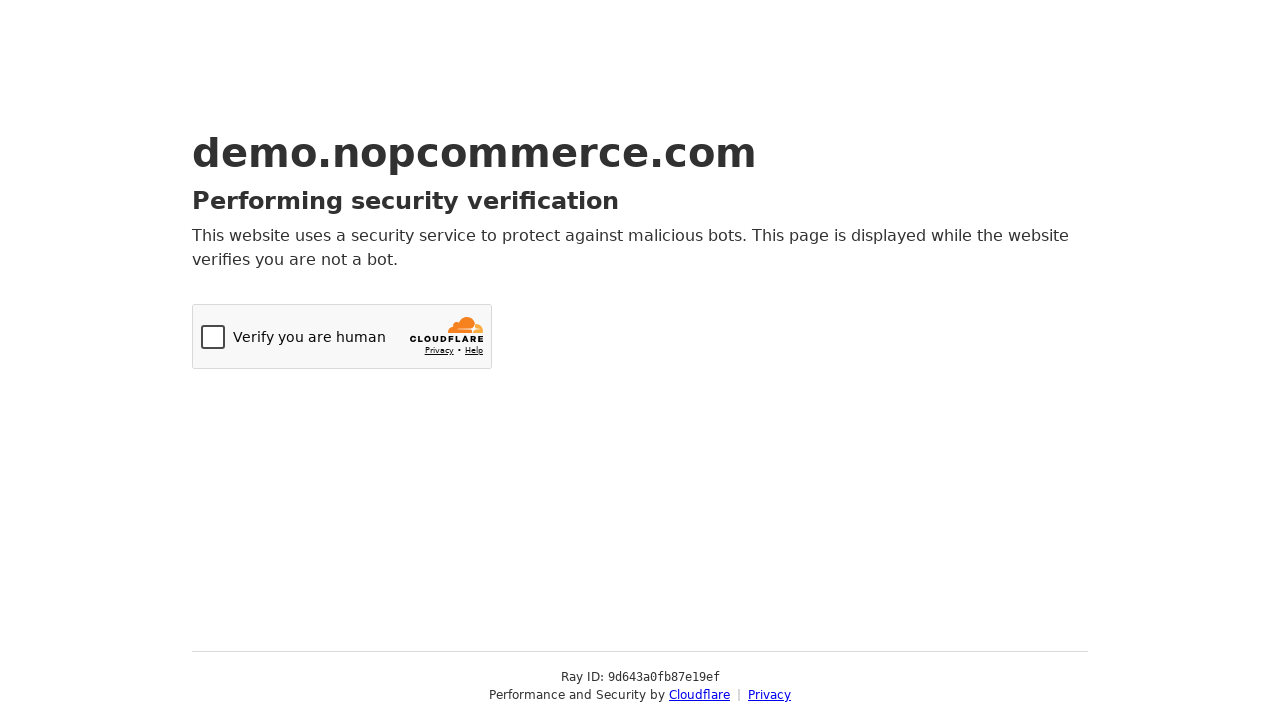

Navigated to Orange HRM login page
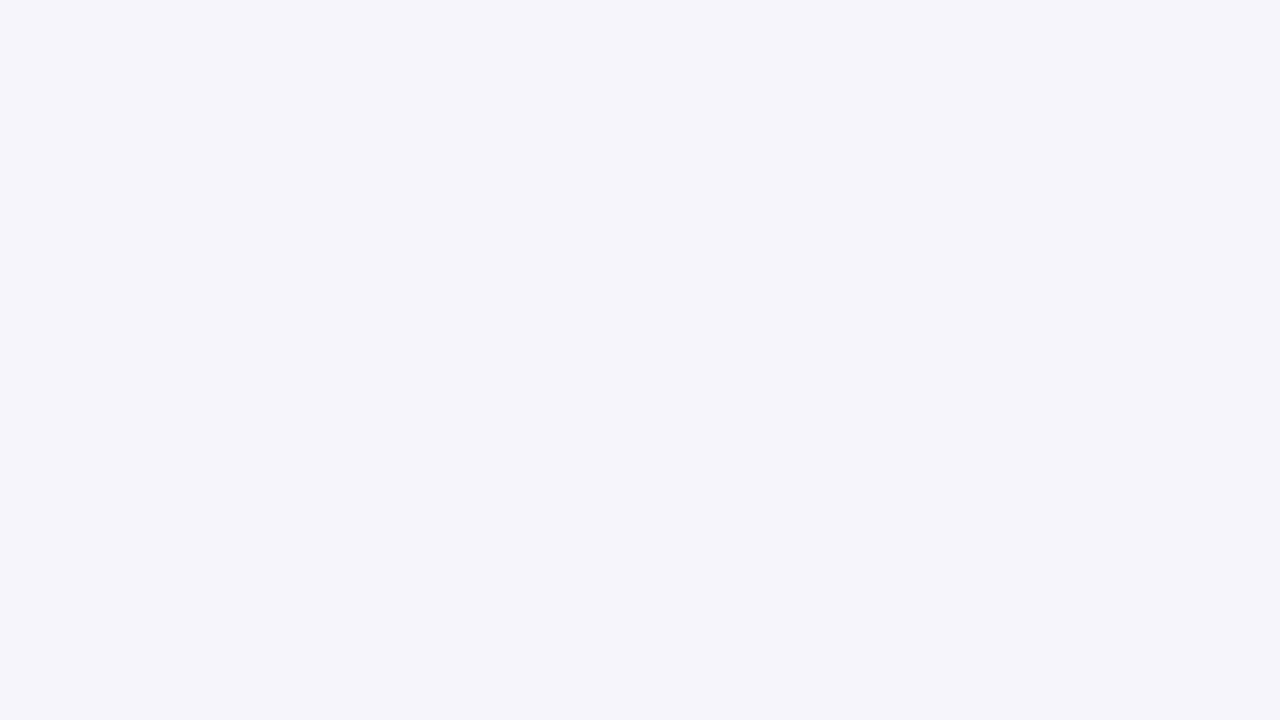

Navigated back to previous page
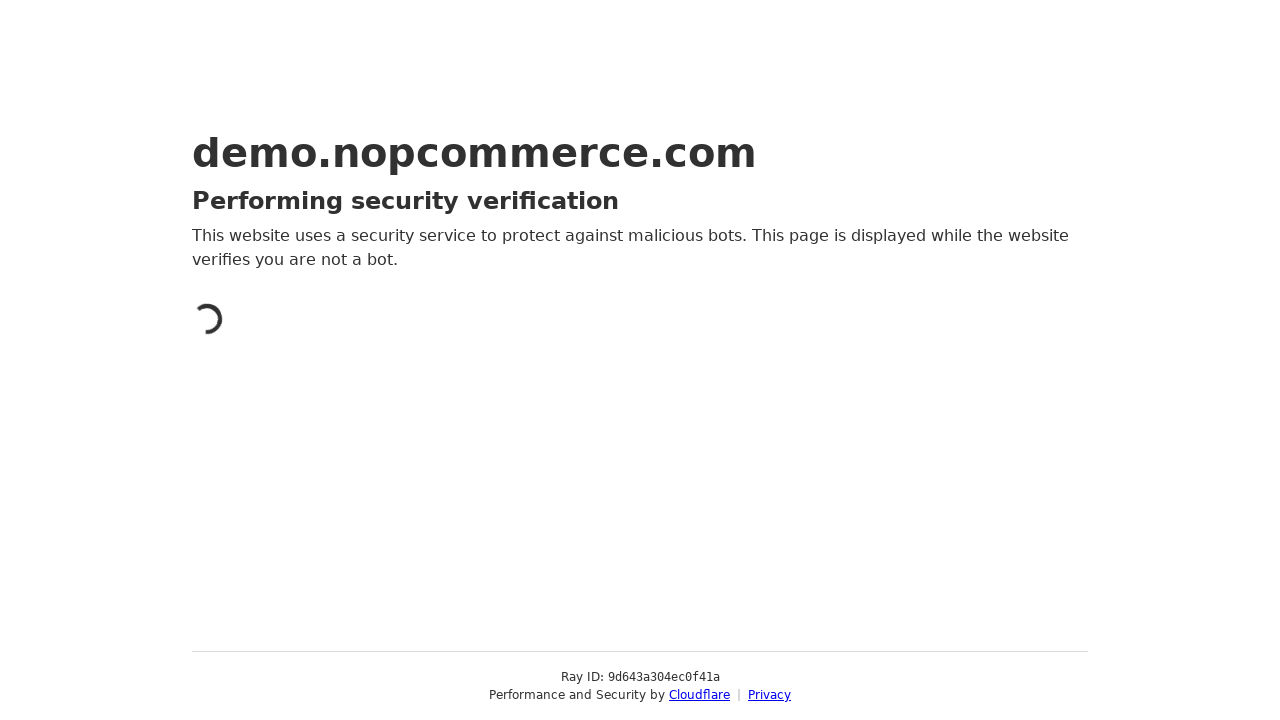

Verified current URL after navigating back
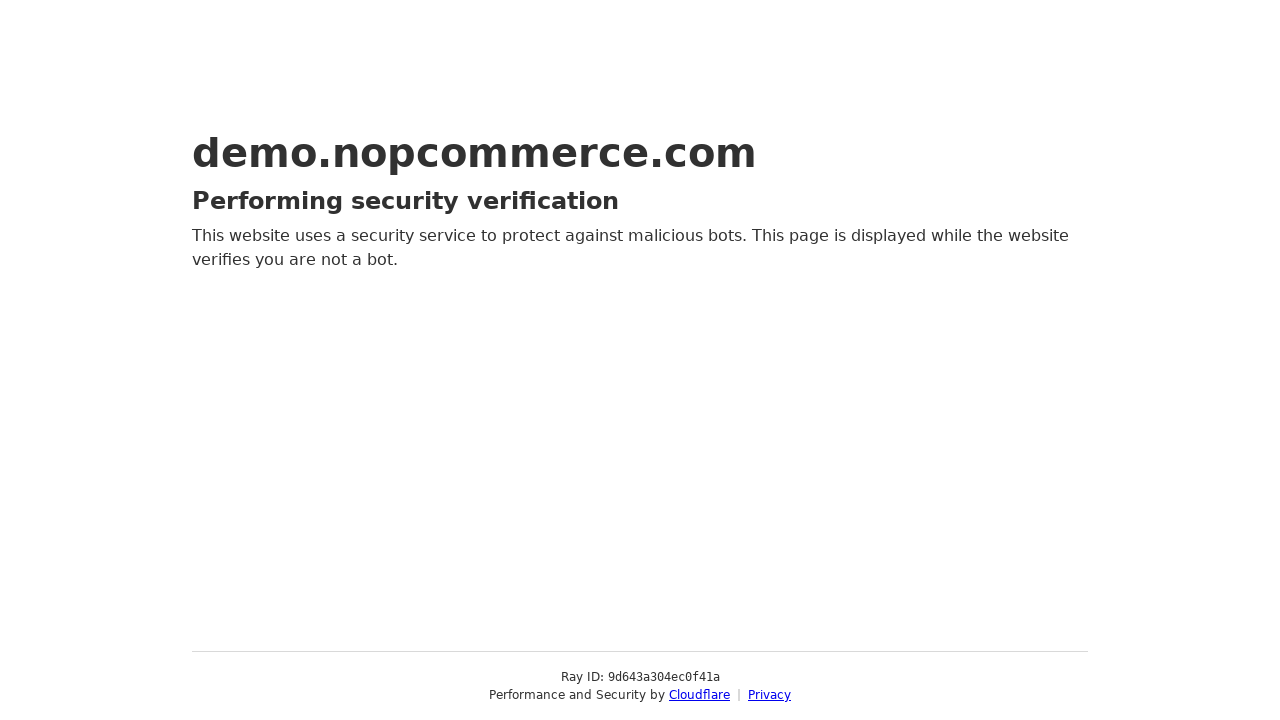

Navigated forward to next page
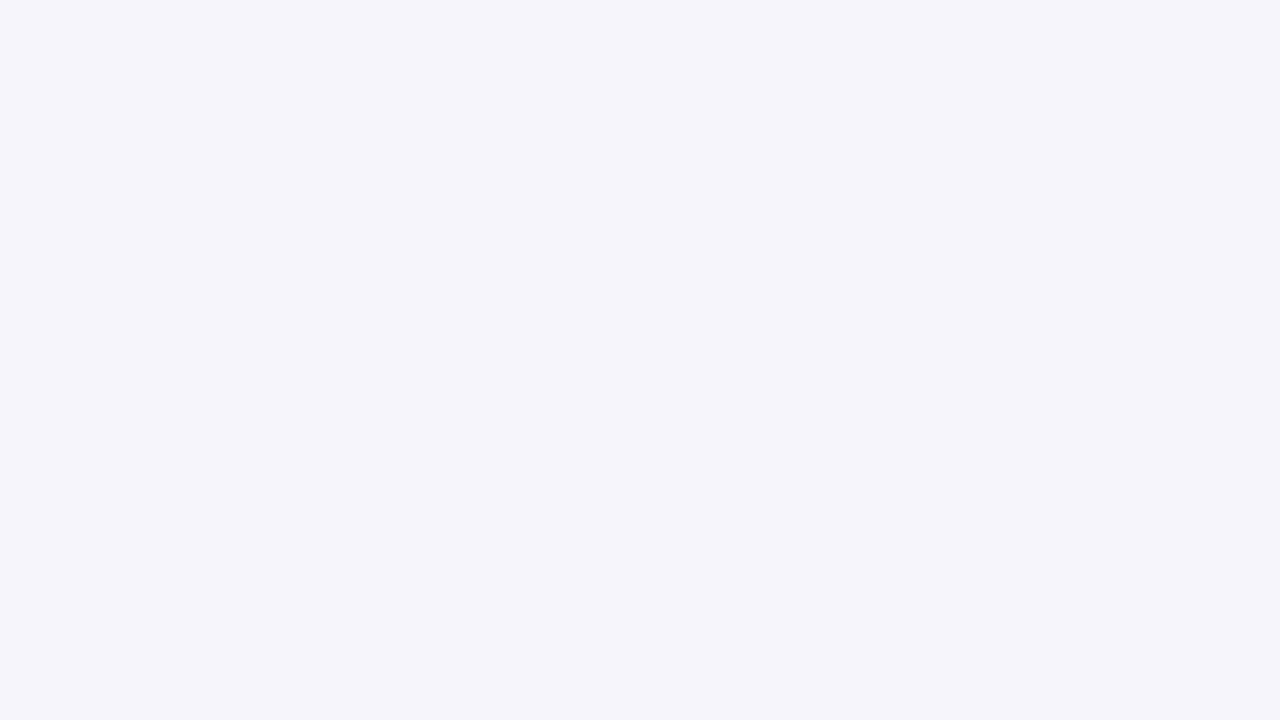

Verified current URL after navigating forward
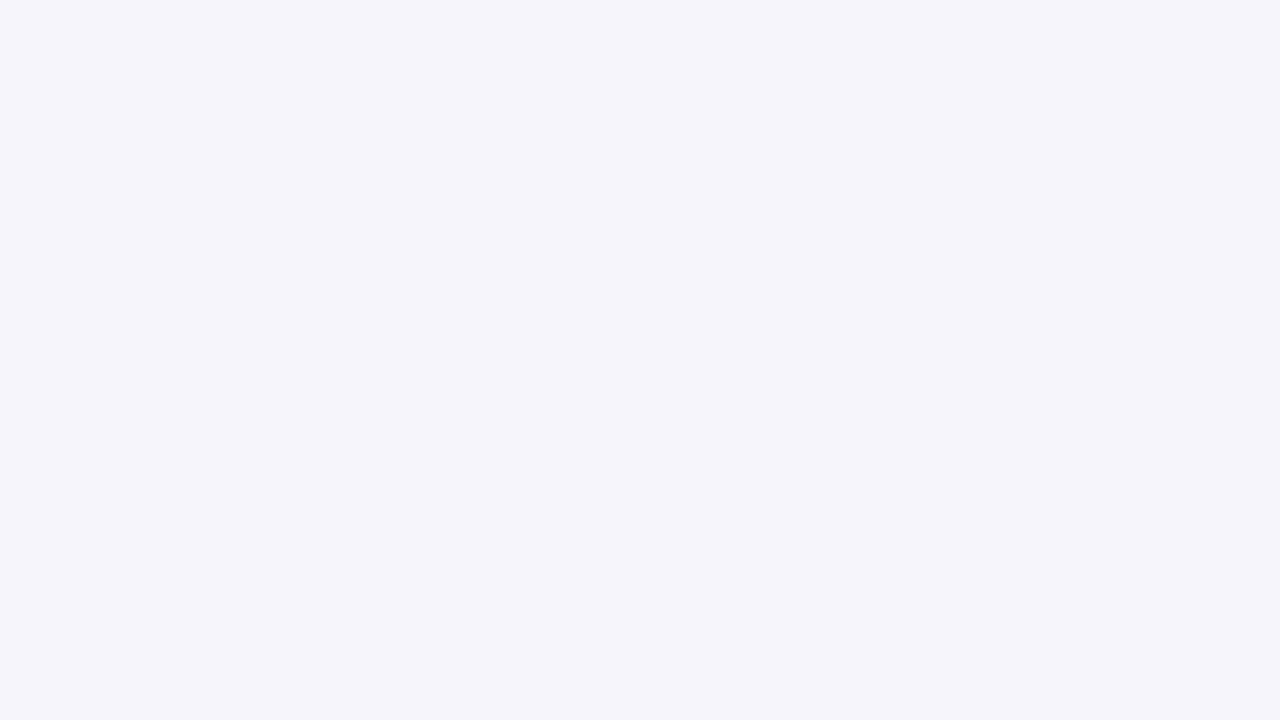

Refreshed the current page
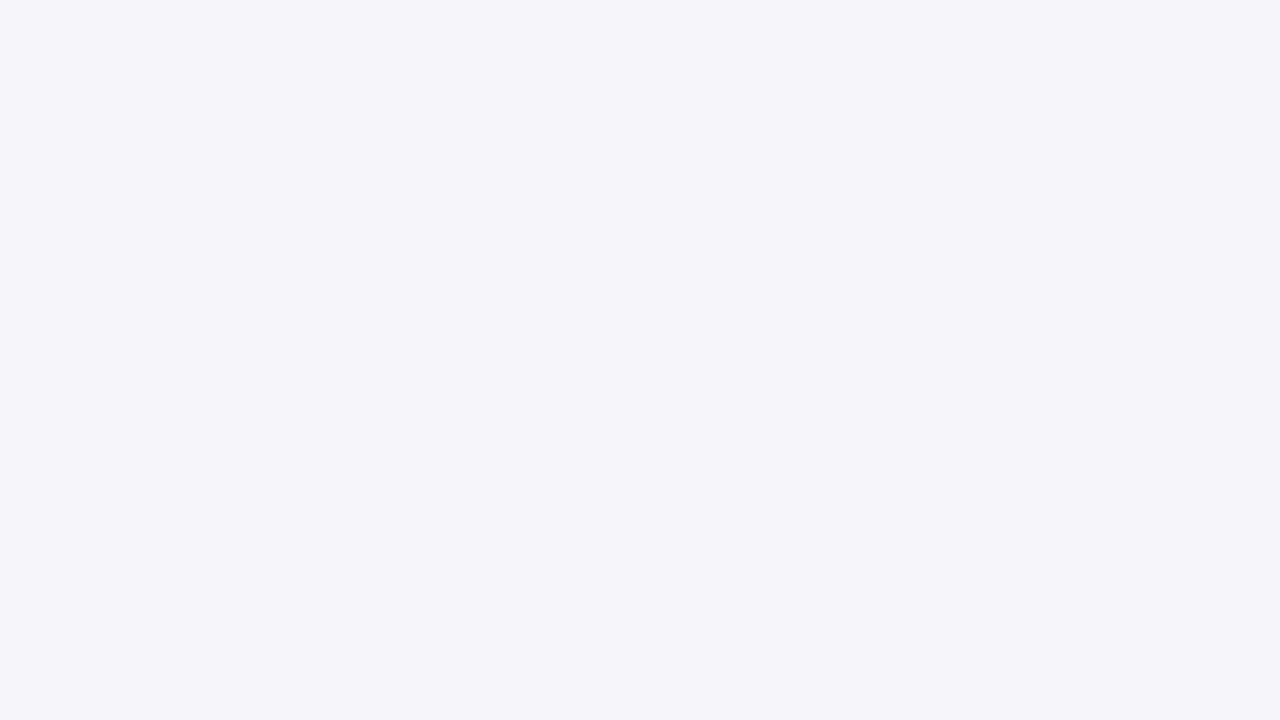

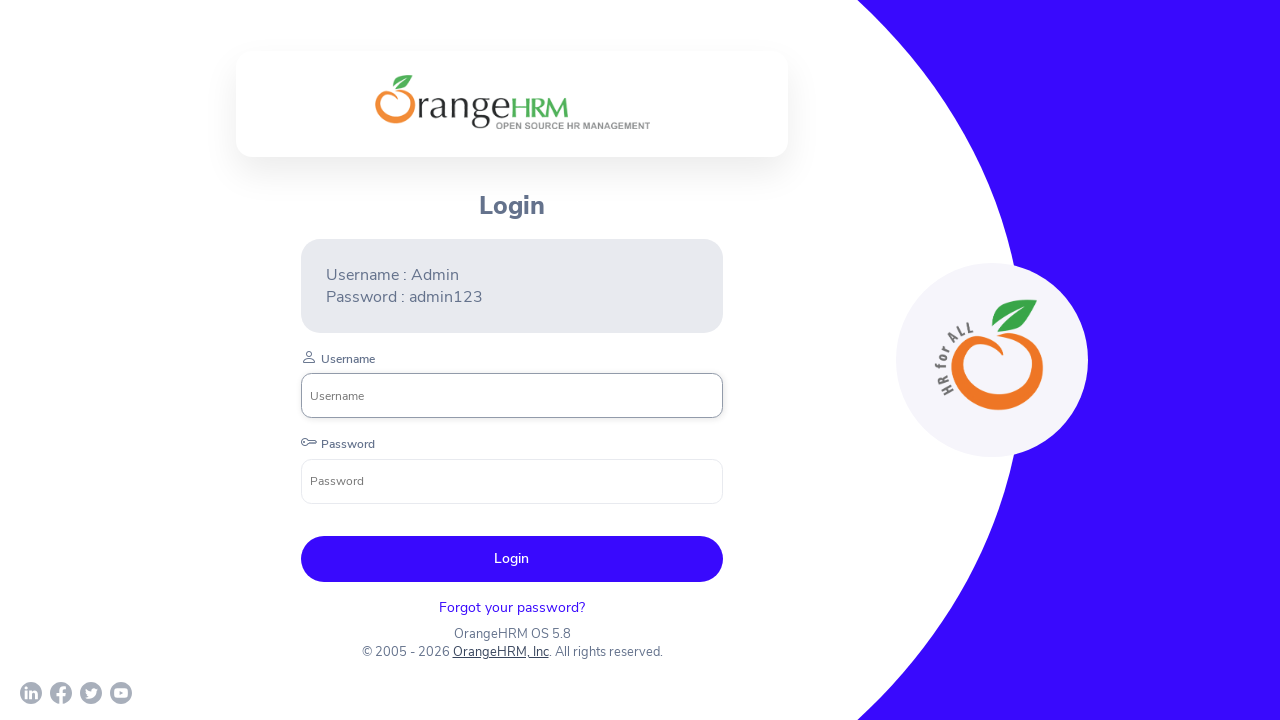